Tests dynamic controls page by toggling a checkbox visibility - clicking a button to hide the checkbox, waiting for it to disappear, clicking again to show it, then clicking the checkbox itself.

Starting URL: https://v1.training-support.net/selenium/dynamic-controls

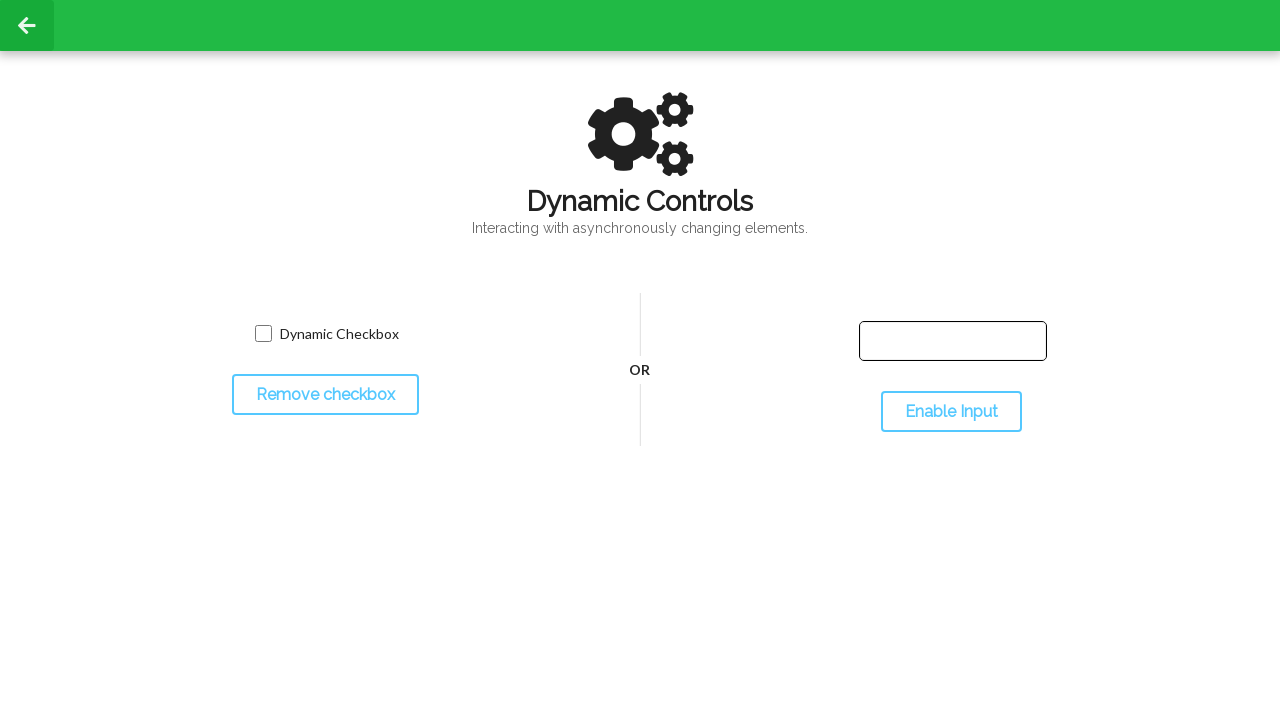

Clicked toggle button to hide checkbox at (325, 395) on #toggleCheckbox
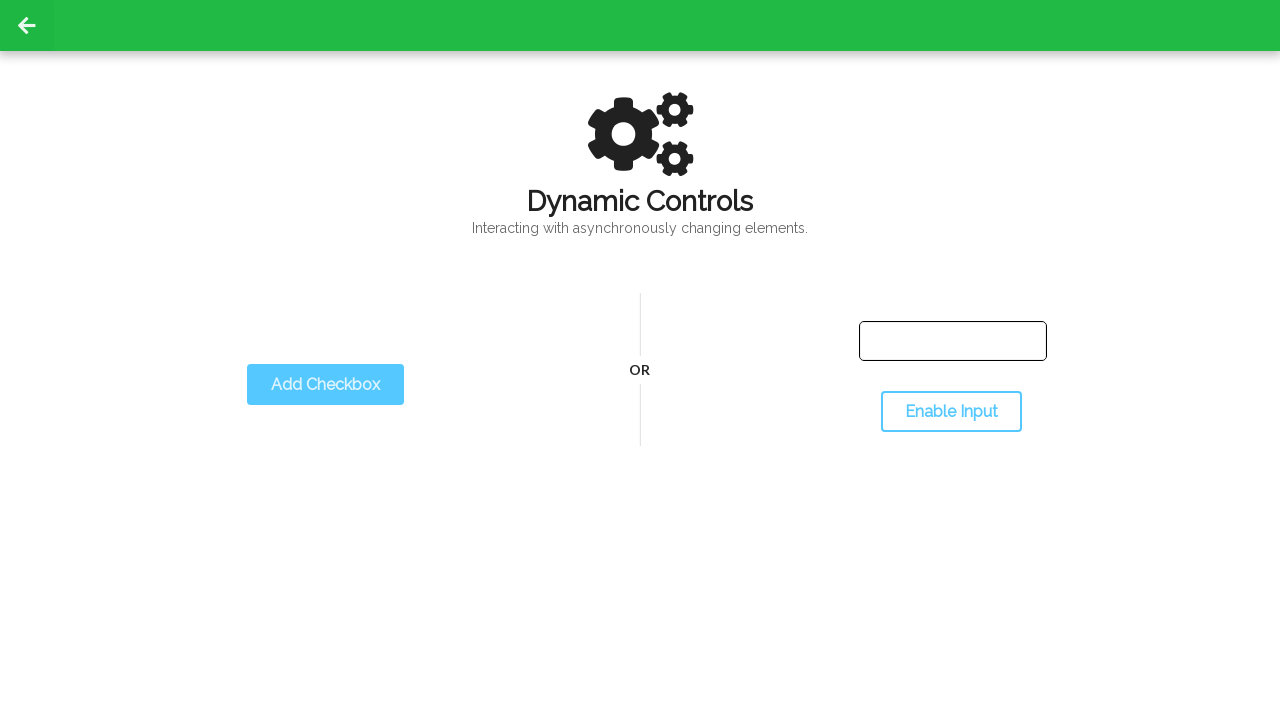

Waited for checkbox to disappear
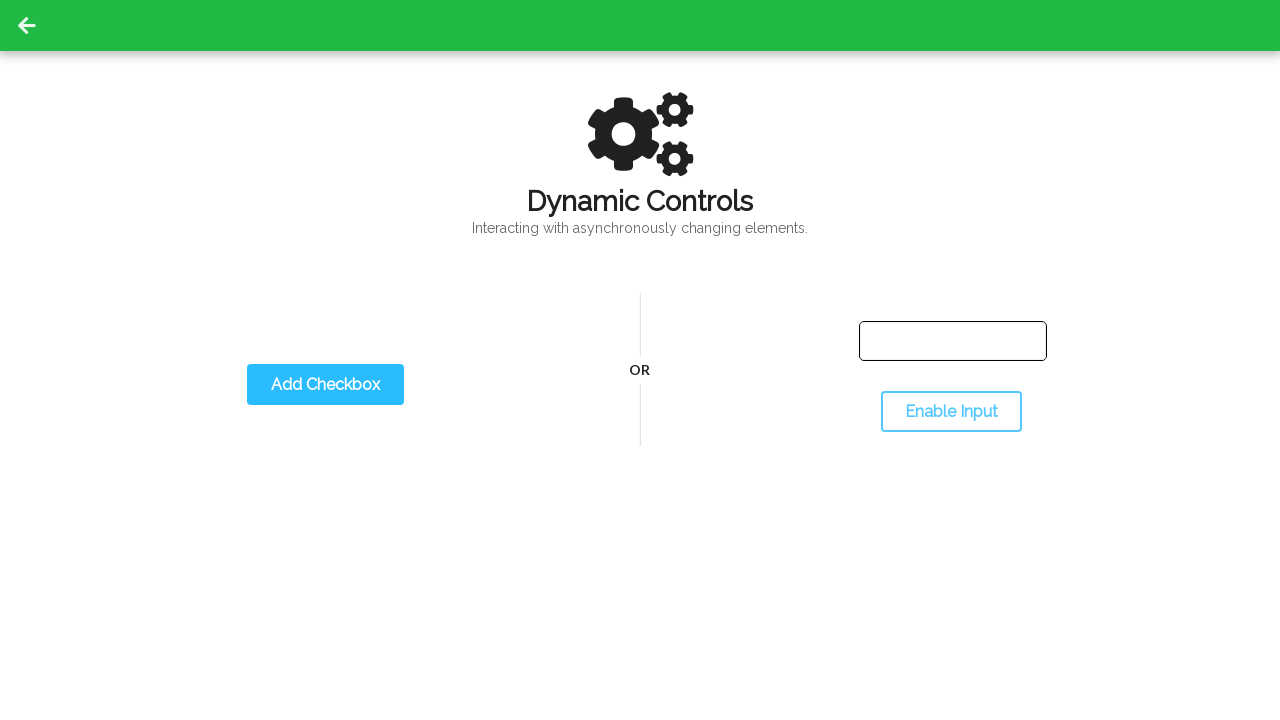

Clicked toggle button to show checkbox at (325, 385) on #toggleCheckbox
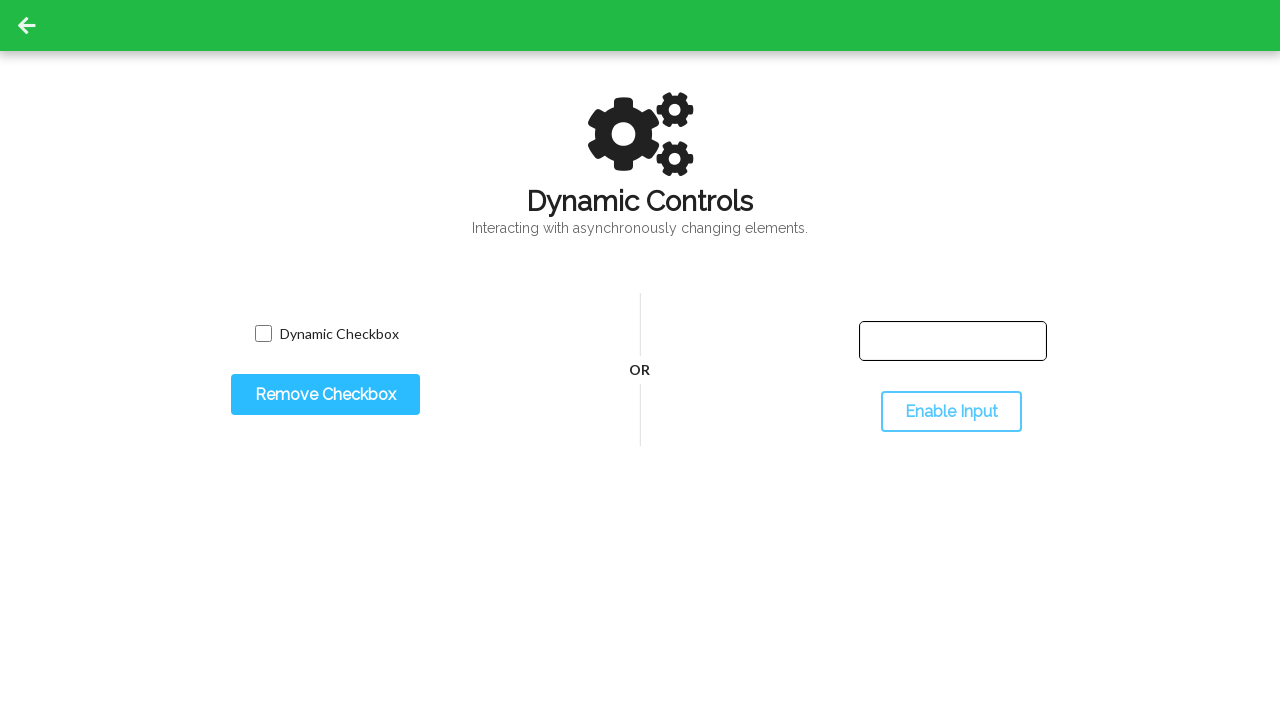

Waited for checkbox to appear
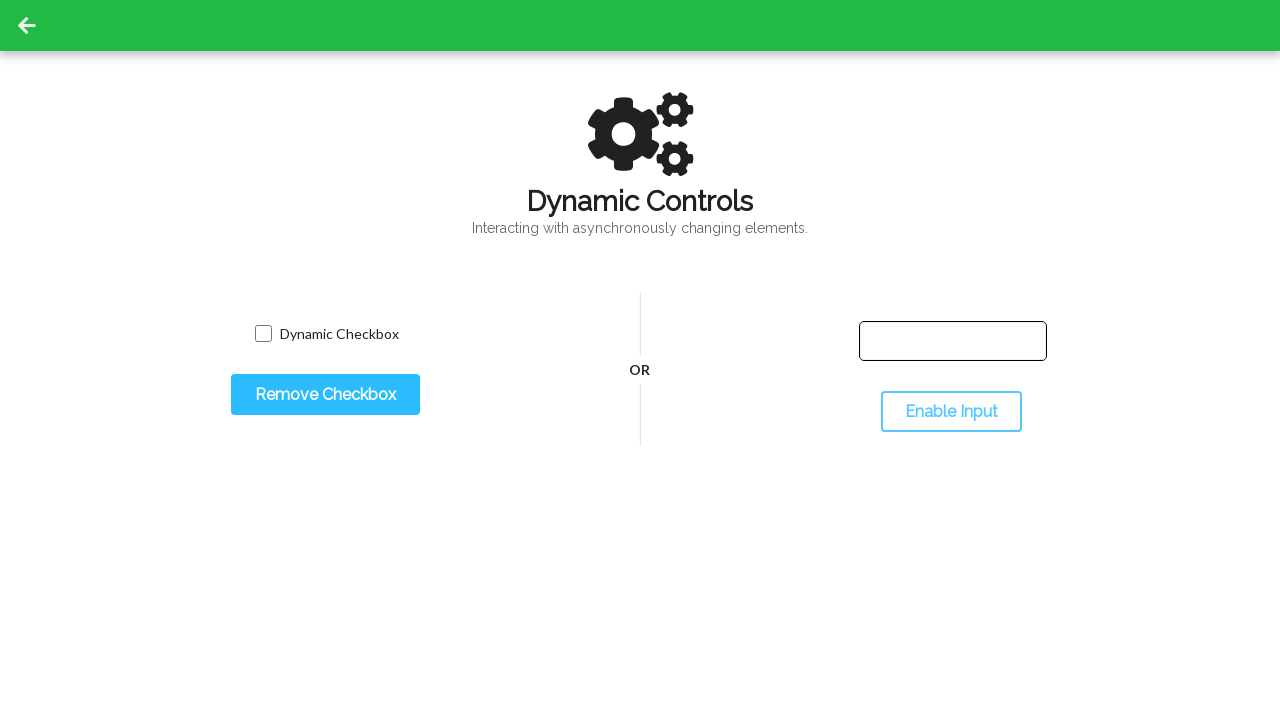

Clicked the checkbox at (263, 334) on input.willDisappear
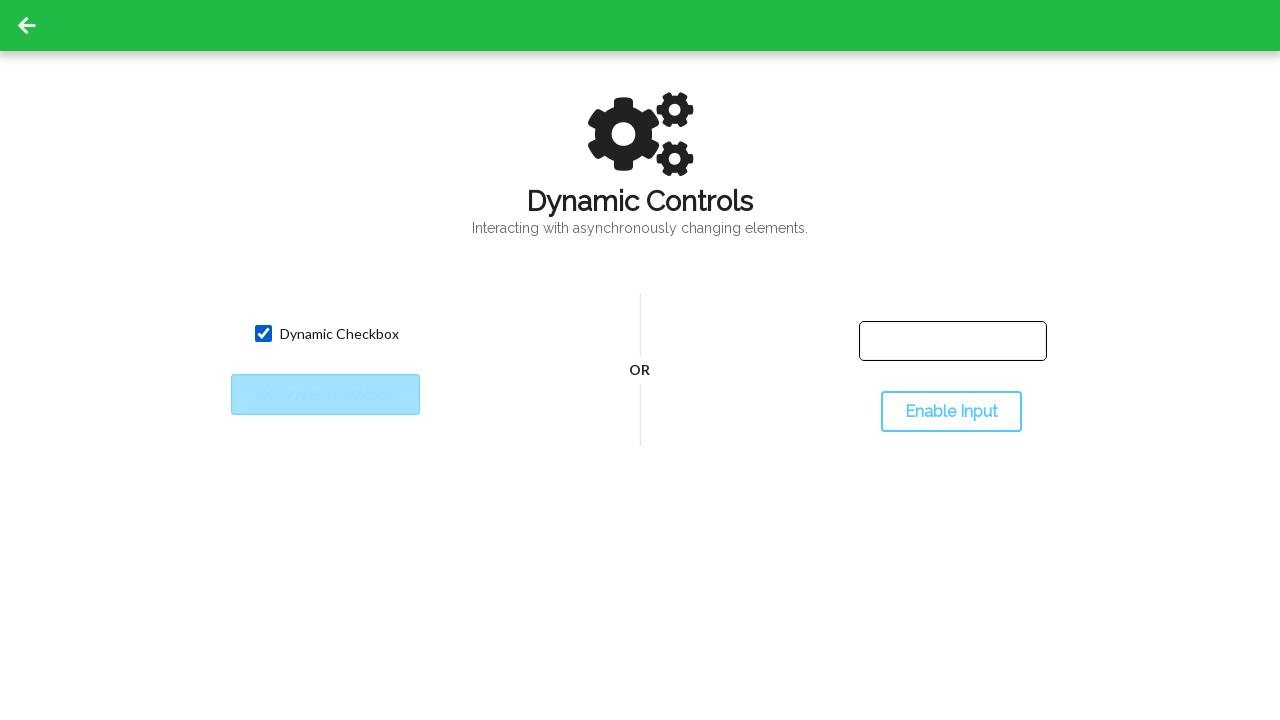

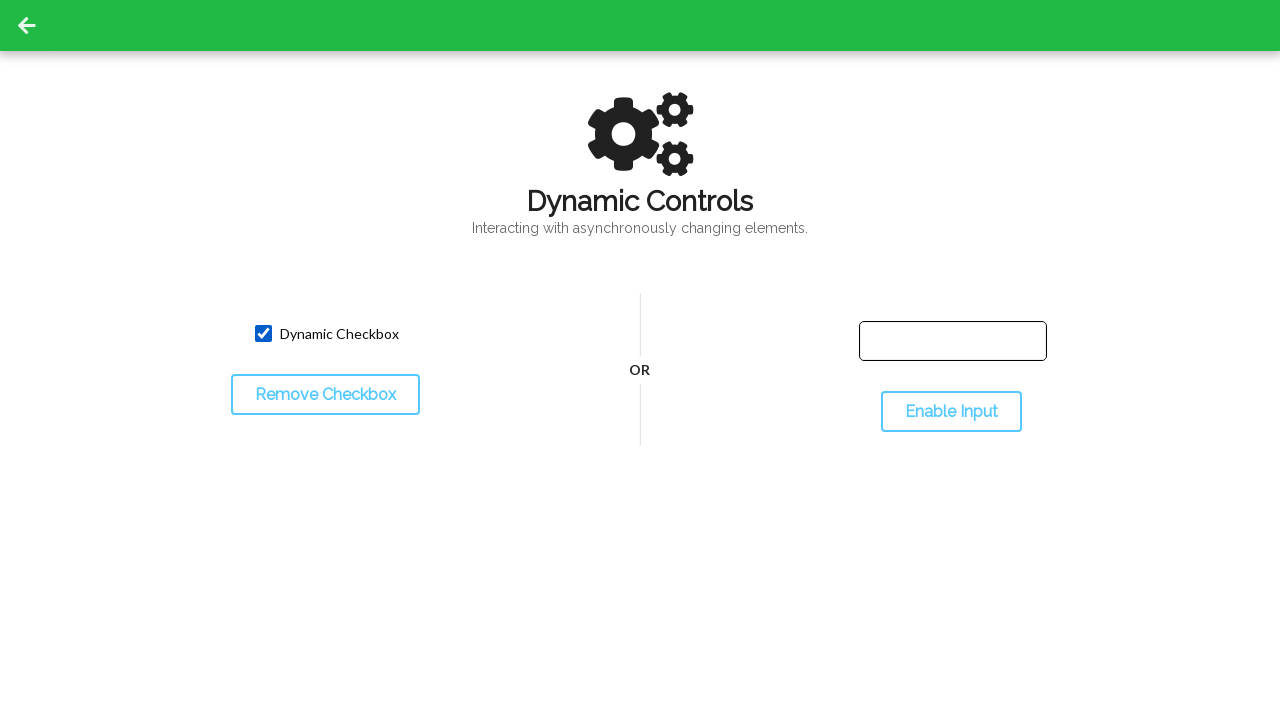